Tests the book search functionality on DemoQA by entering a book name in the search field and verifying the book appears in the results

Starting URL: https://demoqa.com/books

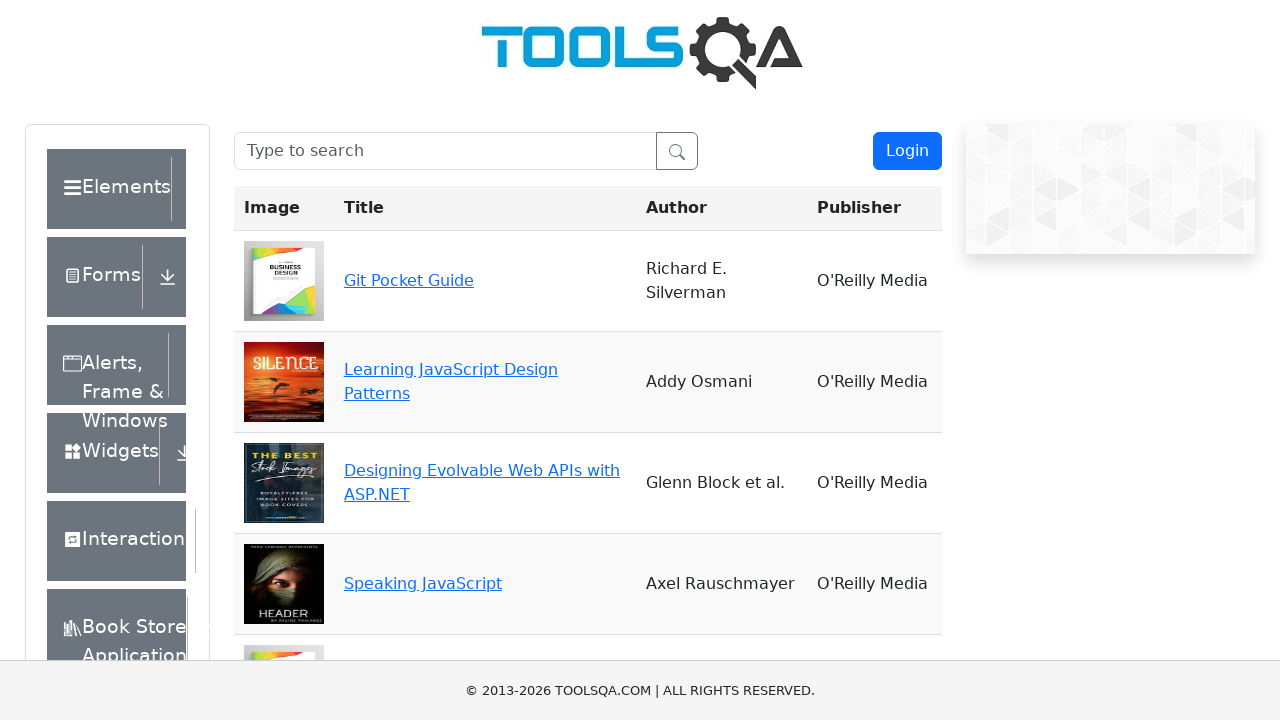

Filled search box with 'Git Pocket Guide' on #searchBox
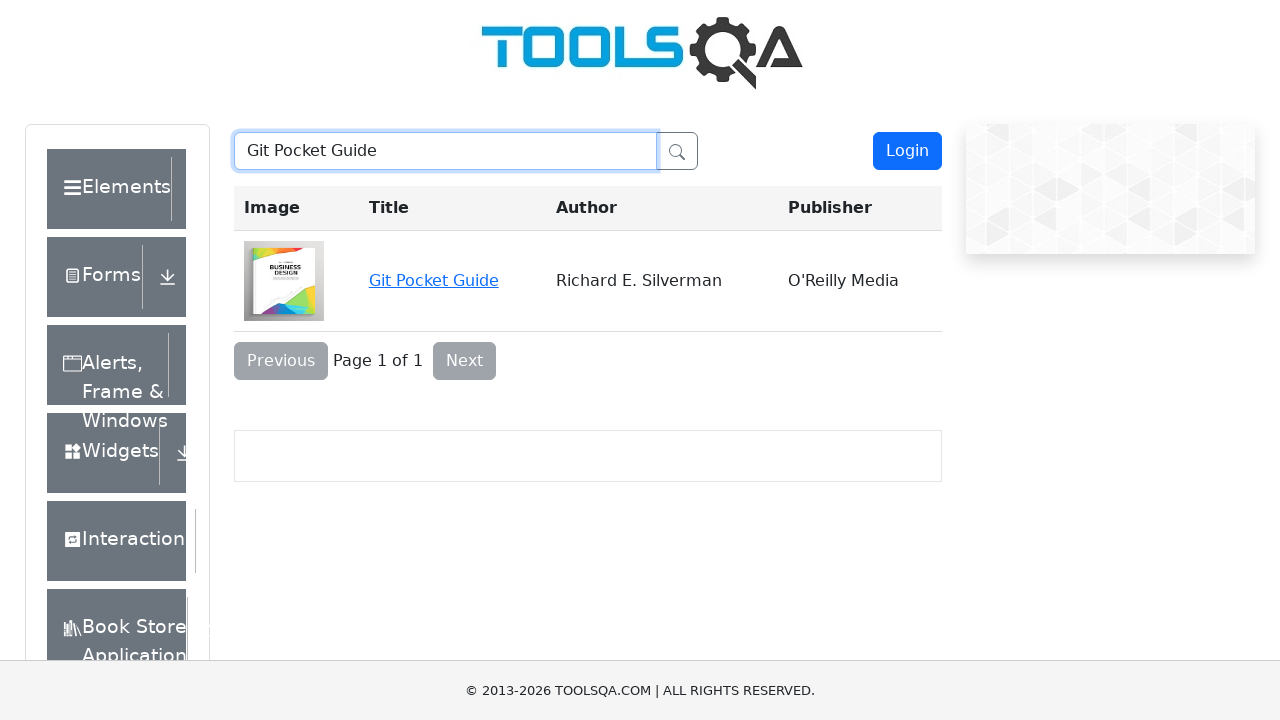

Verified 'Git Pocket Guide' book appears in search results
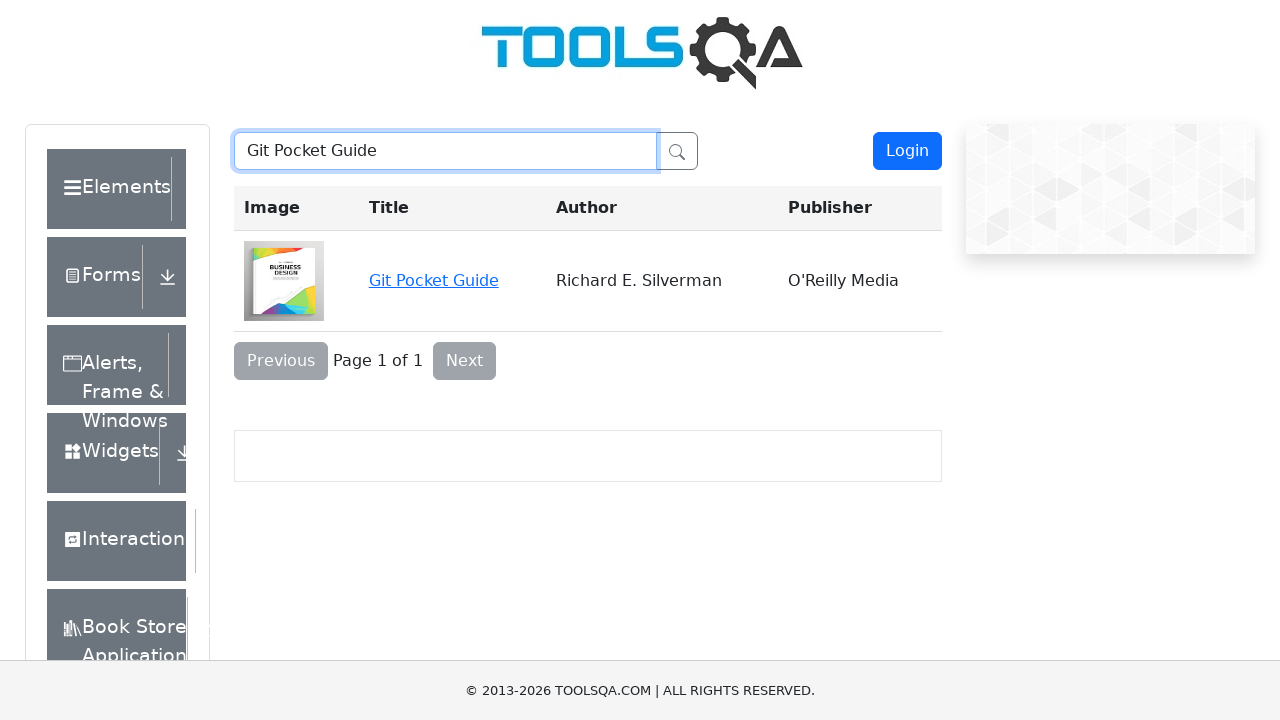

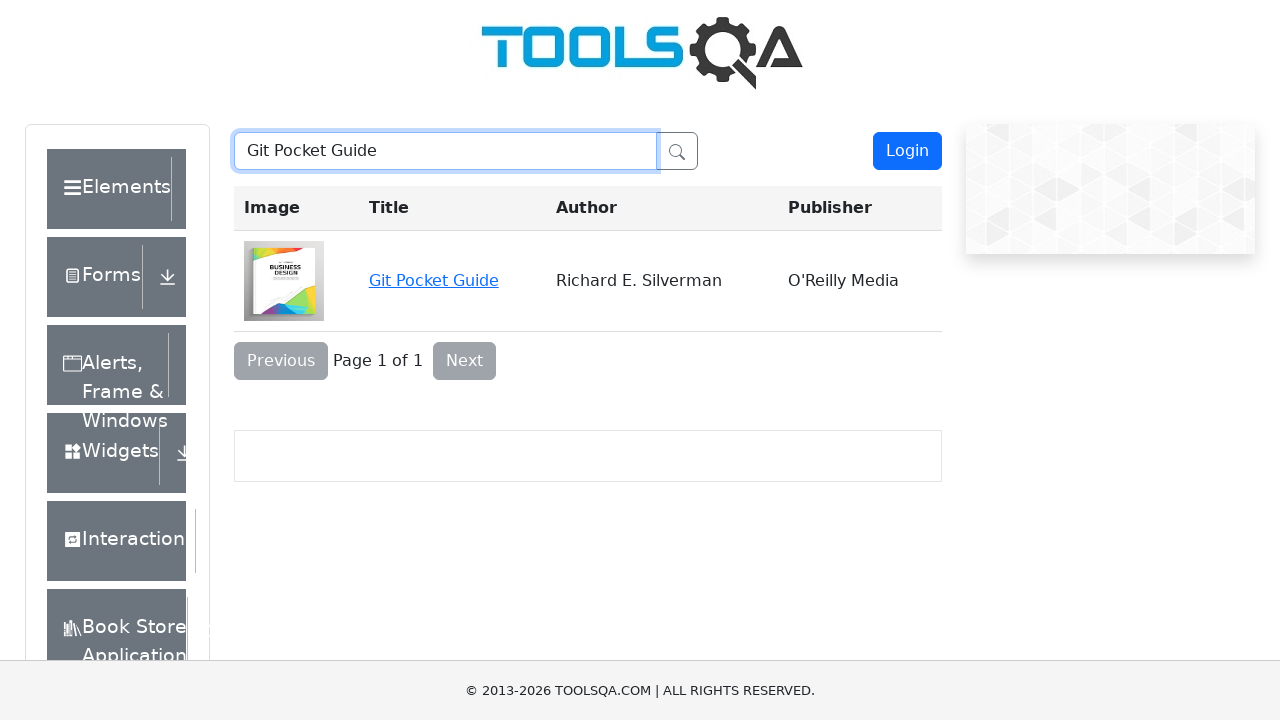